Tests JavaScript confirmation alert handling by clicking a button to trigger an alert, accepting it, and verifying the result message on the page.

Starting URL: http://the-internet.herokuapp.com/javascript_alerts

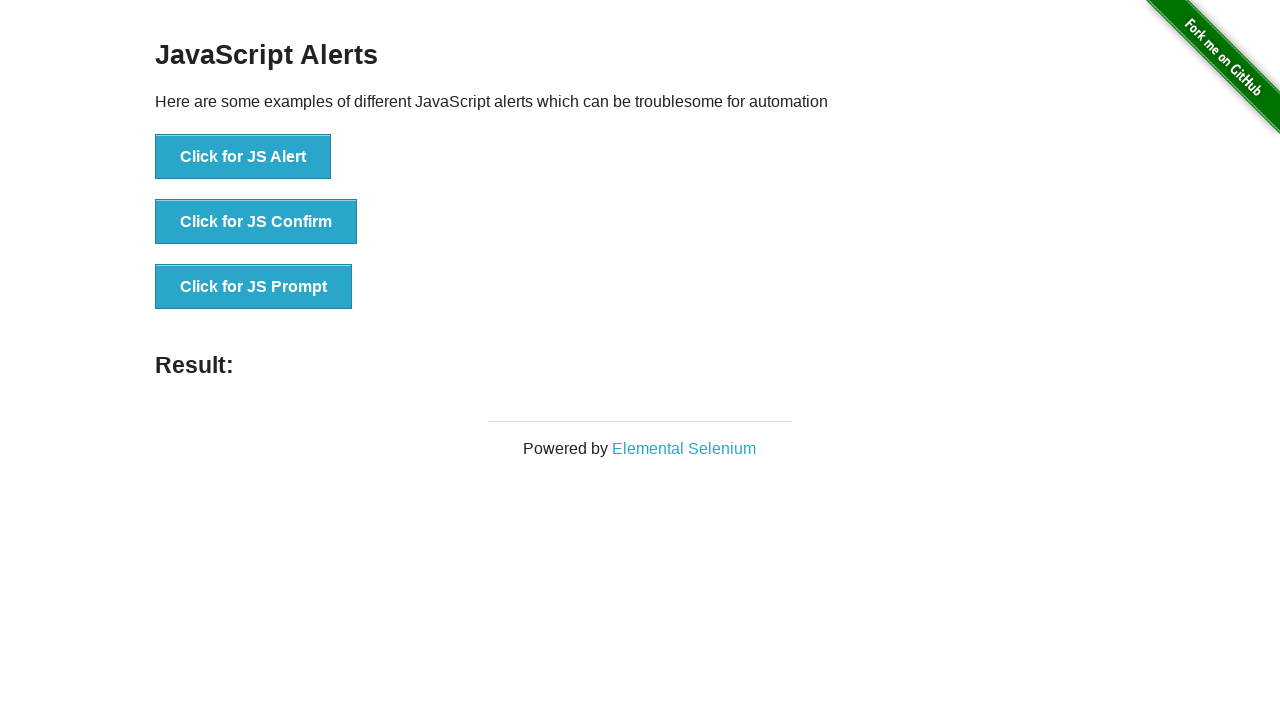

Clicked the second button to trigger JavaScript confirmation alert at (256, 222) on css=button >> nth=1
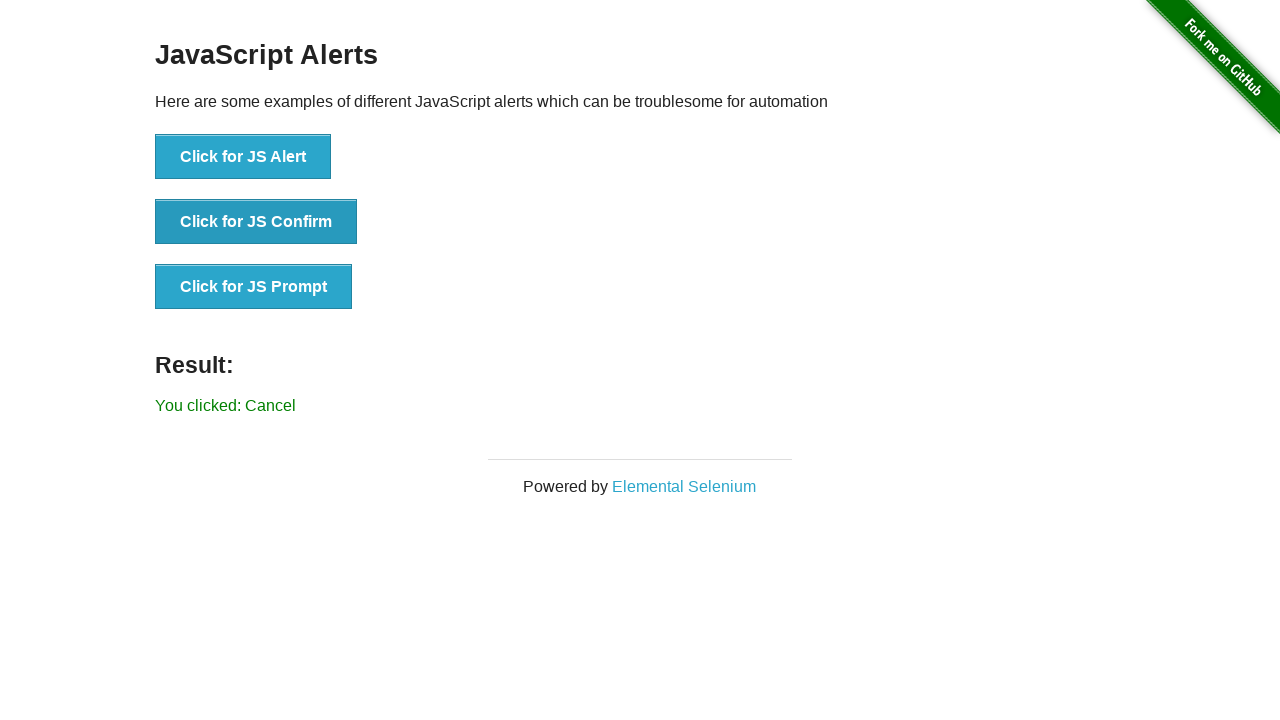

Set up dialog handler to accept alerts
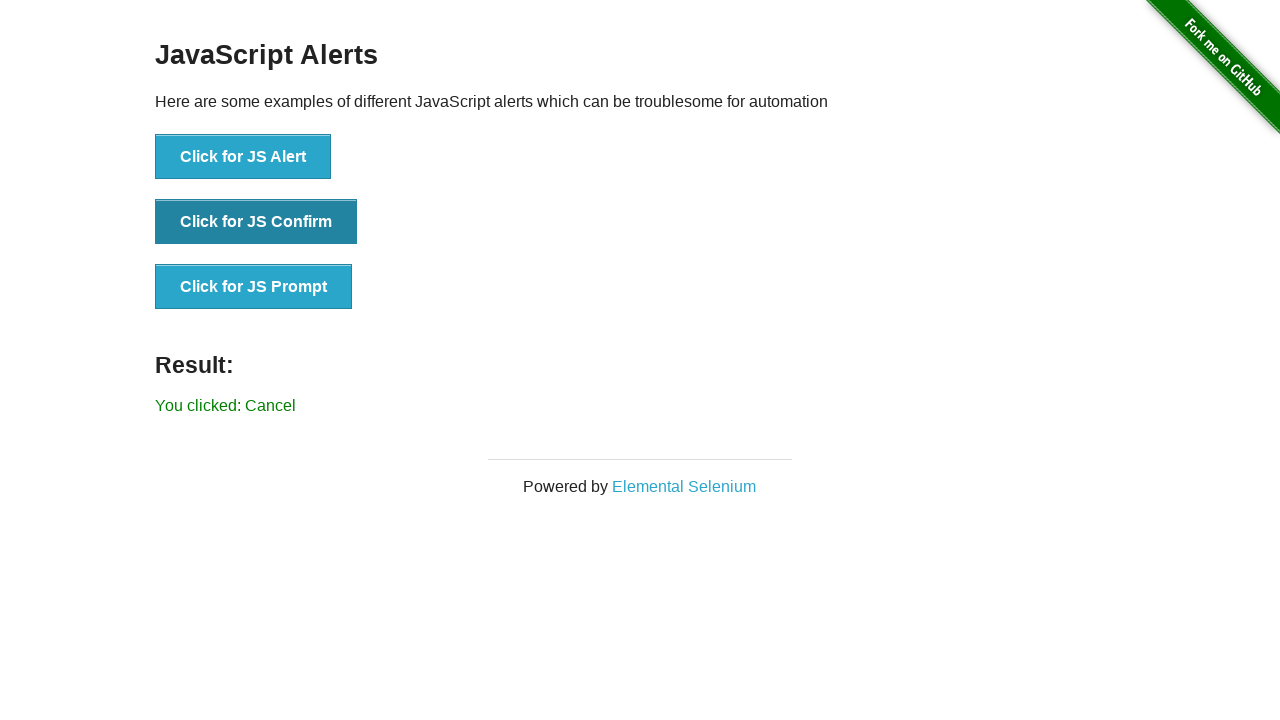

Re-clicked the second button to trigger the confirmation dialog at (256, 222) on css=button >> nth=1
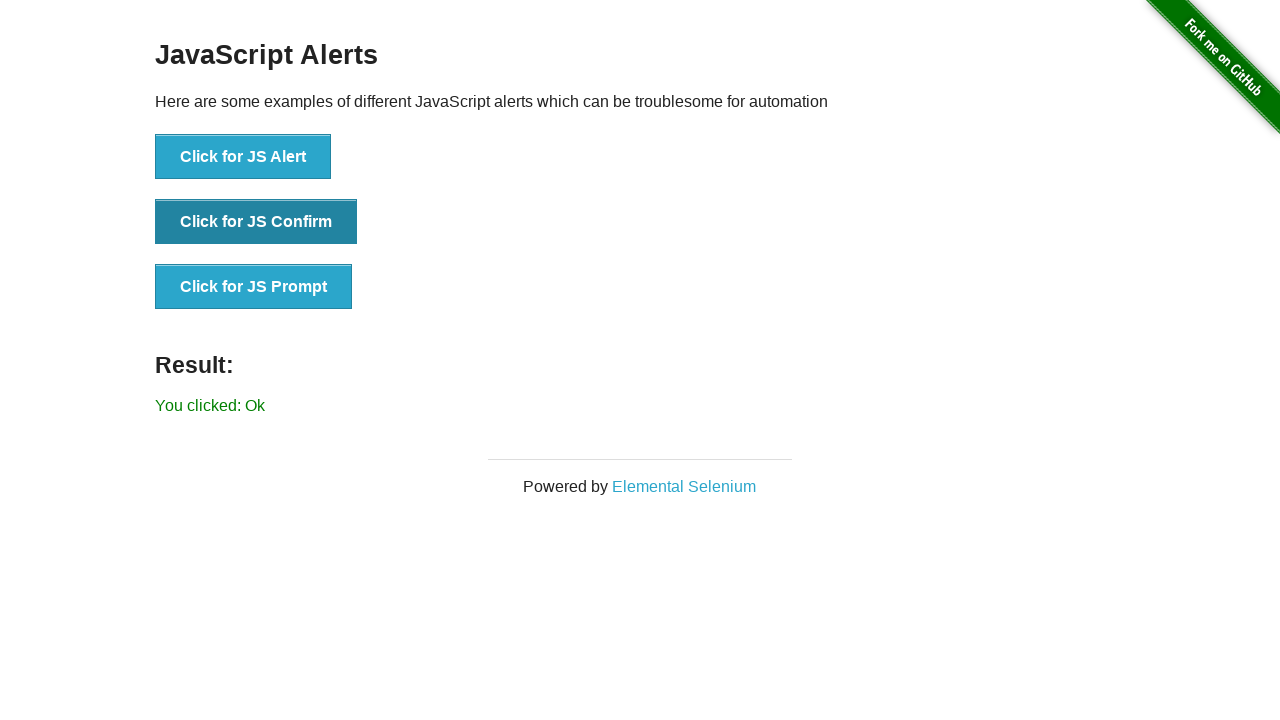

Retrieved the result text from the page
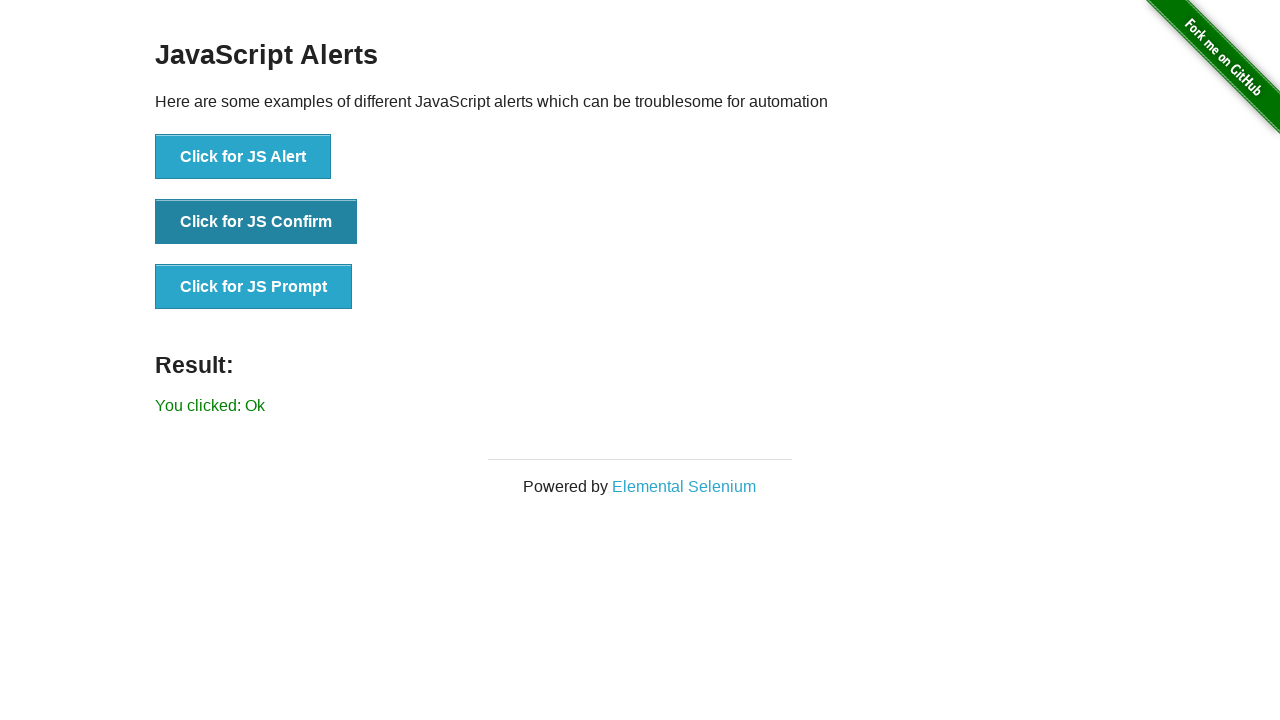

Verified result message is 'You clicked: Ok'
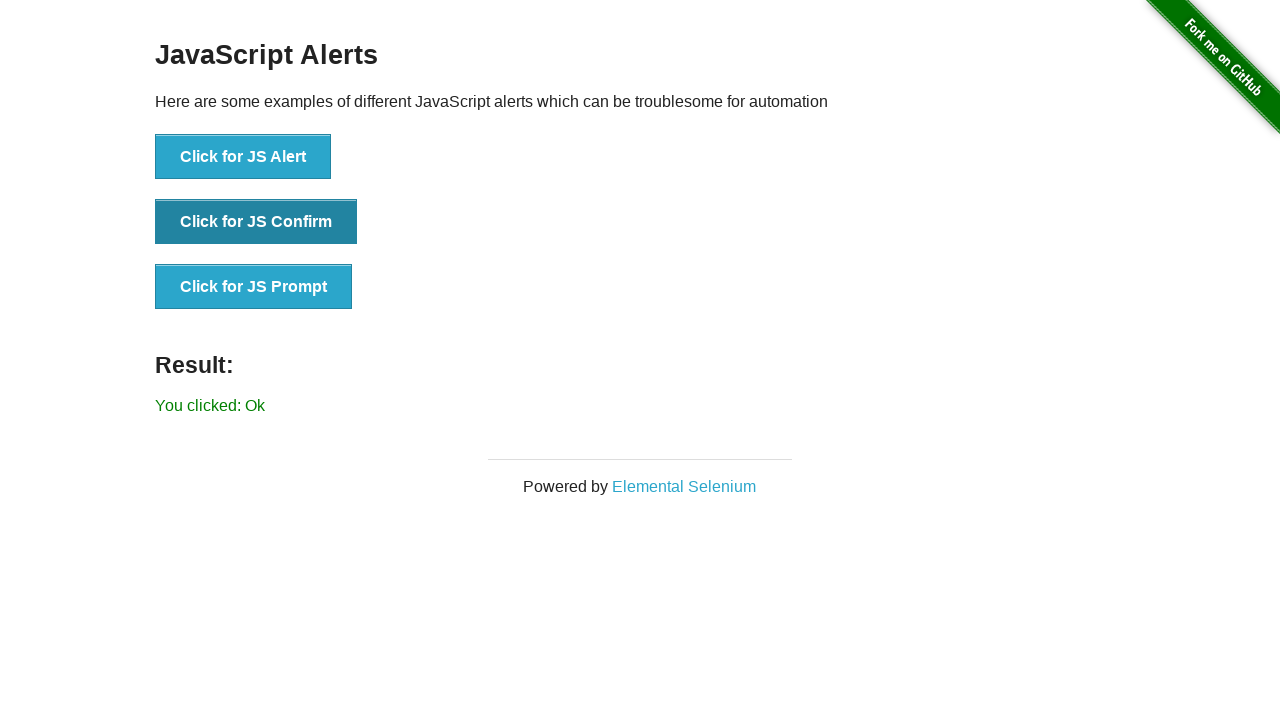

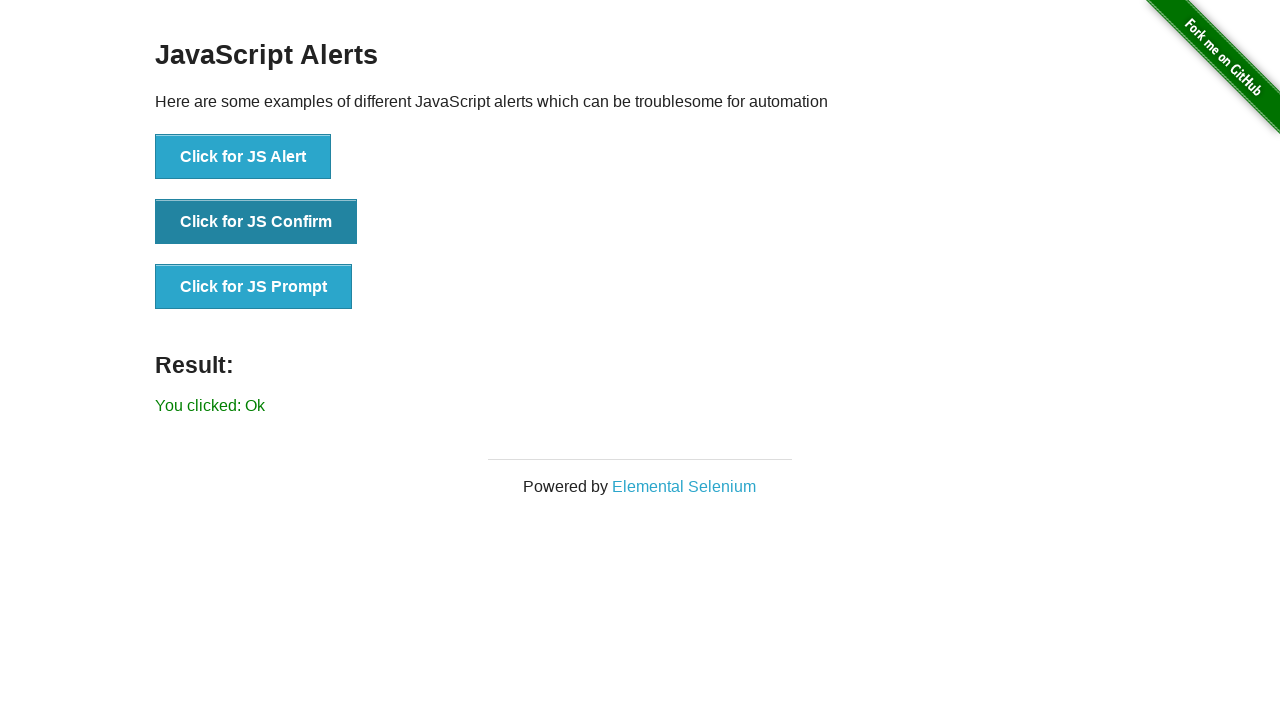